Navigates to DemoBlaze website and attempts to interact with product elements

Starting URL: https://www.demoblaze.com/index.html

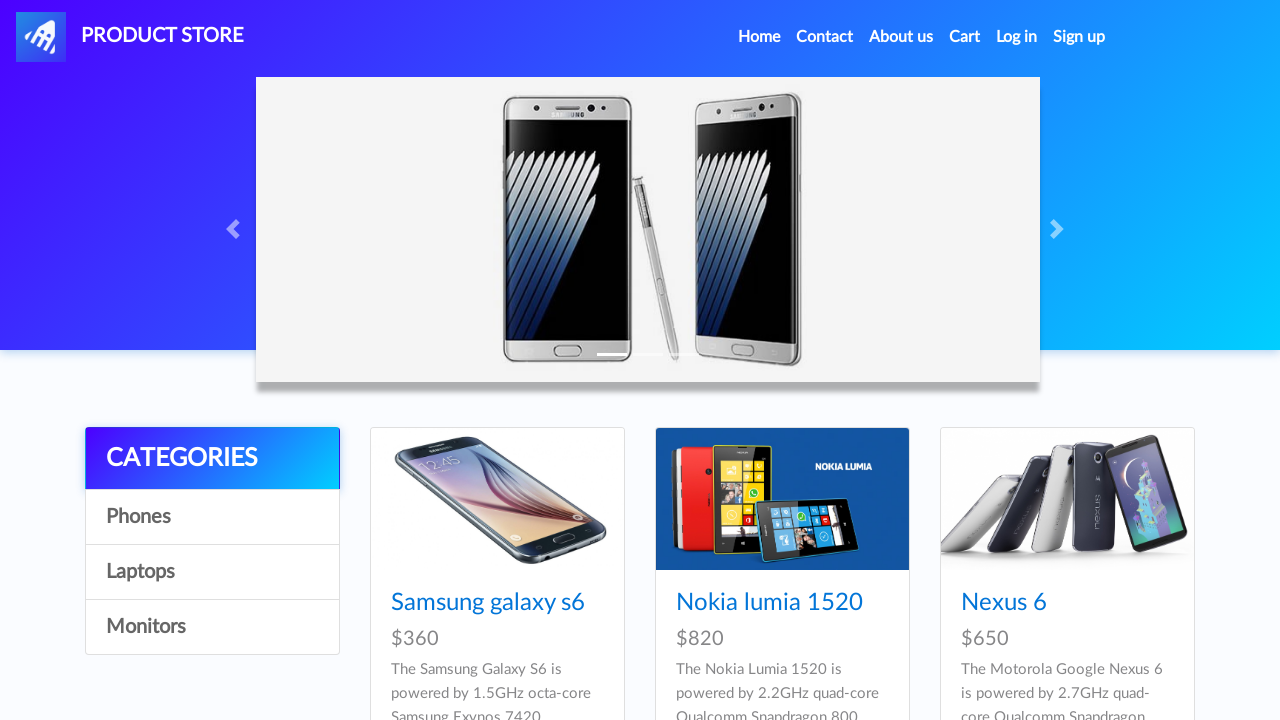

Navigated to DemoBlaze website
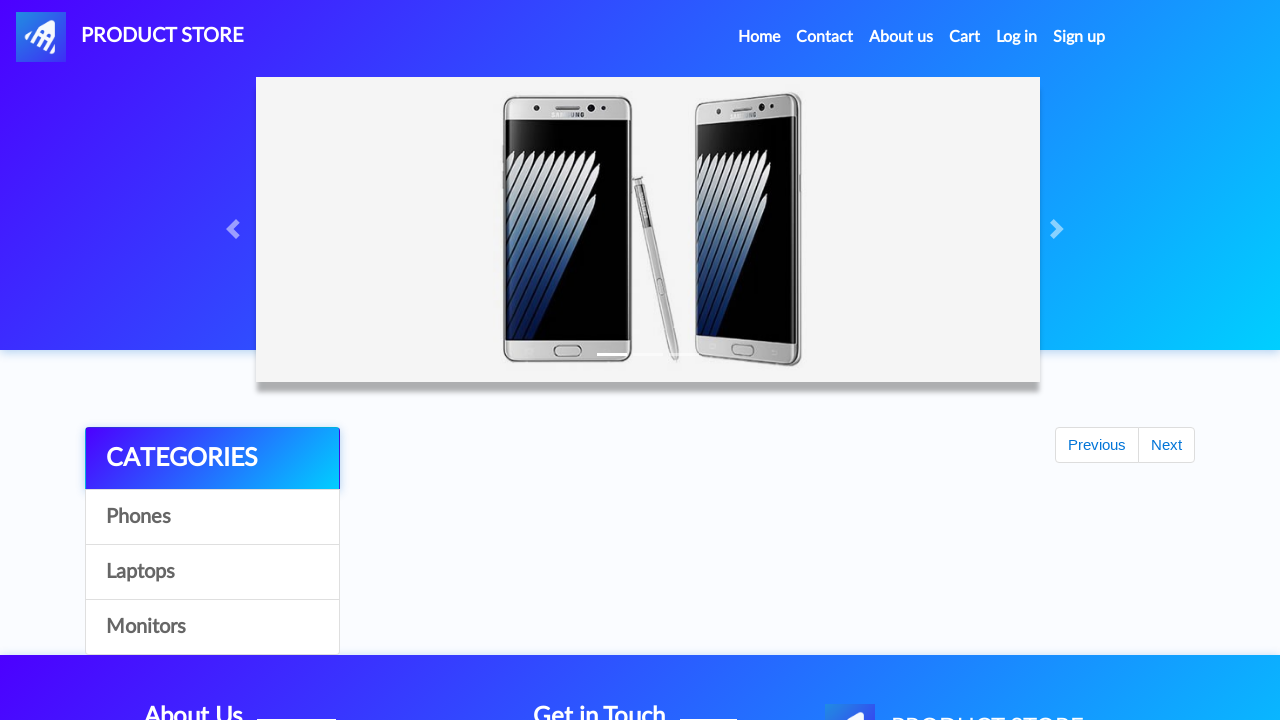

Product cards loaded on the page
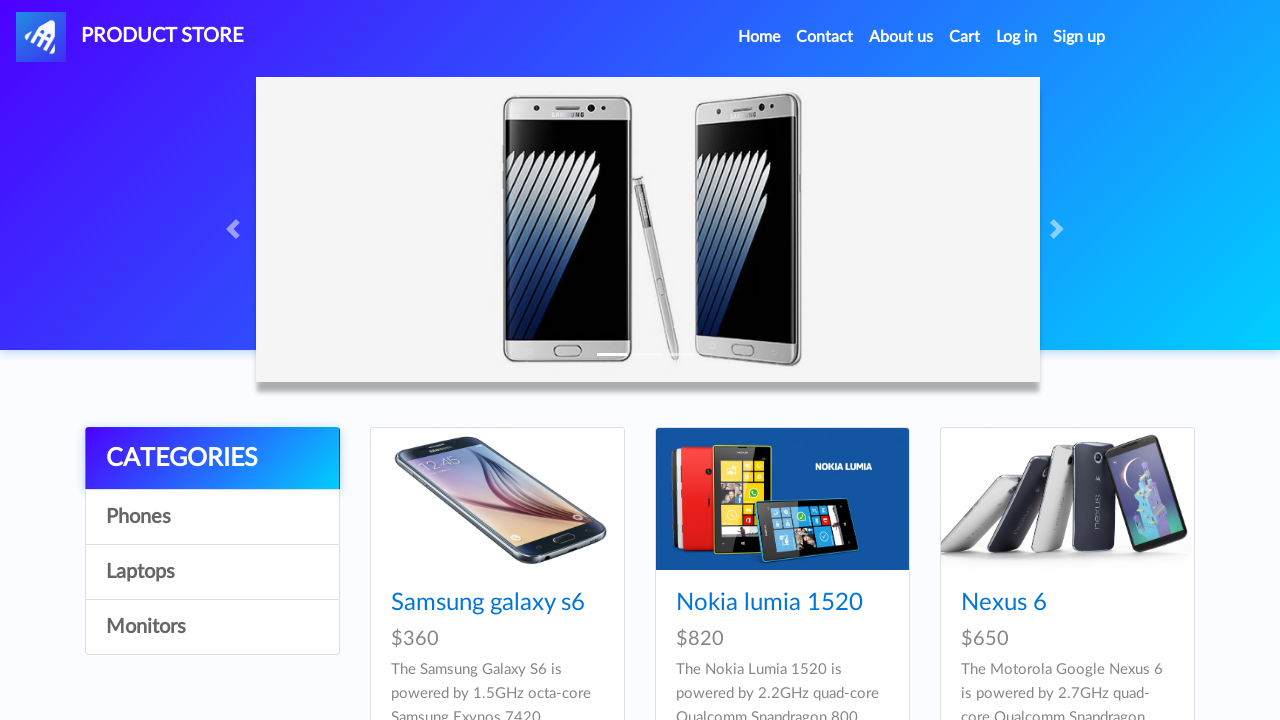

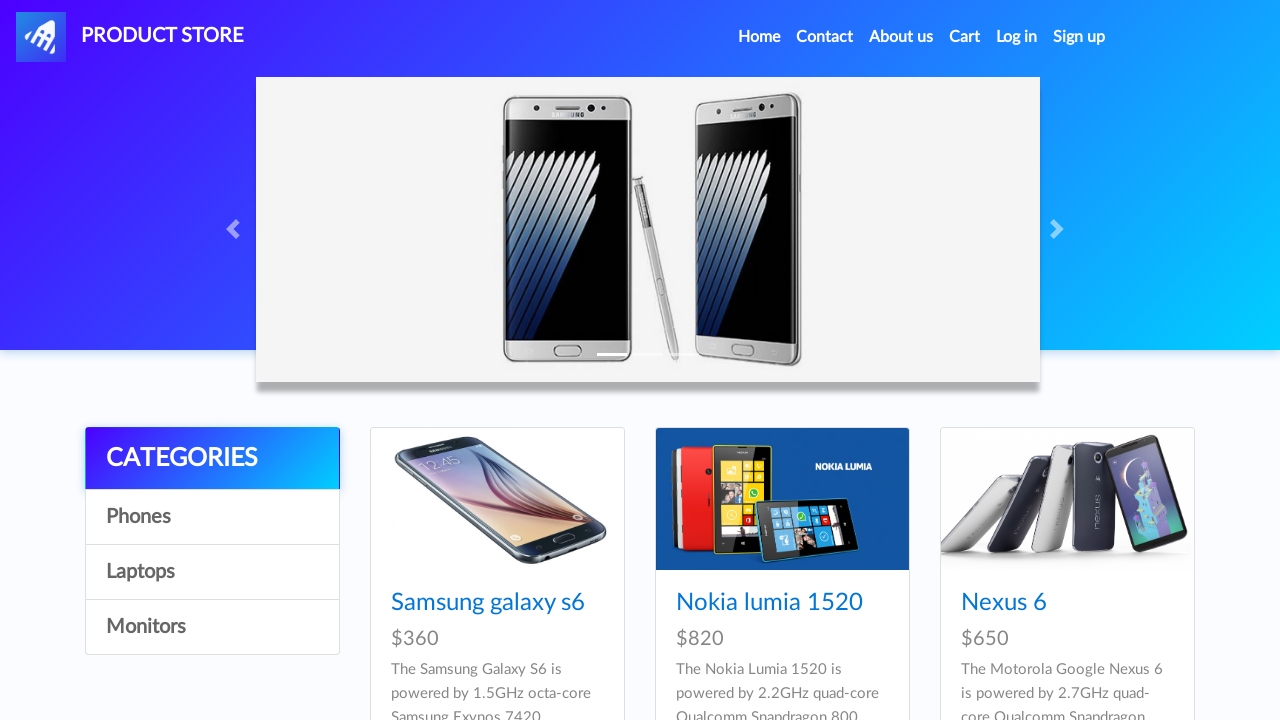